Tests iframe switching functionality by navigating to a jQuery UI demo page, switching into an iframe to click on a selectable item, then switching back to the parent frame to click a menu item

Starting URL: https://jqueryui.com/selectable/

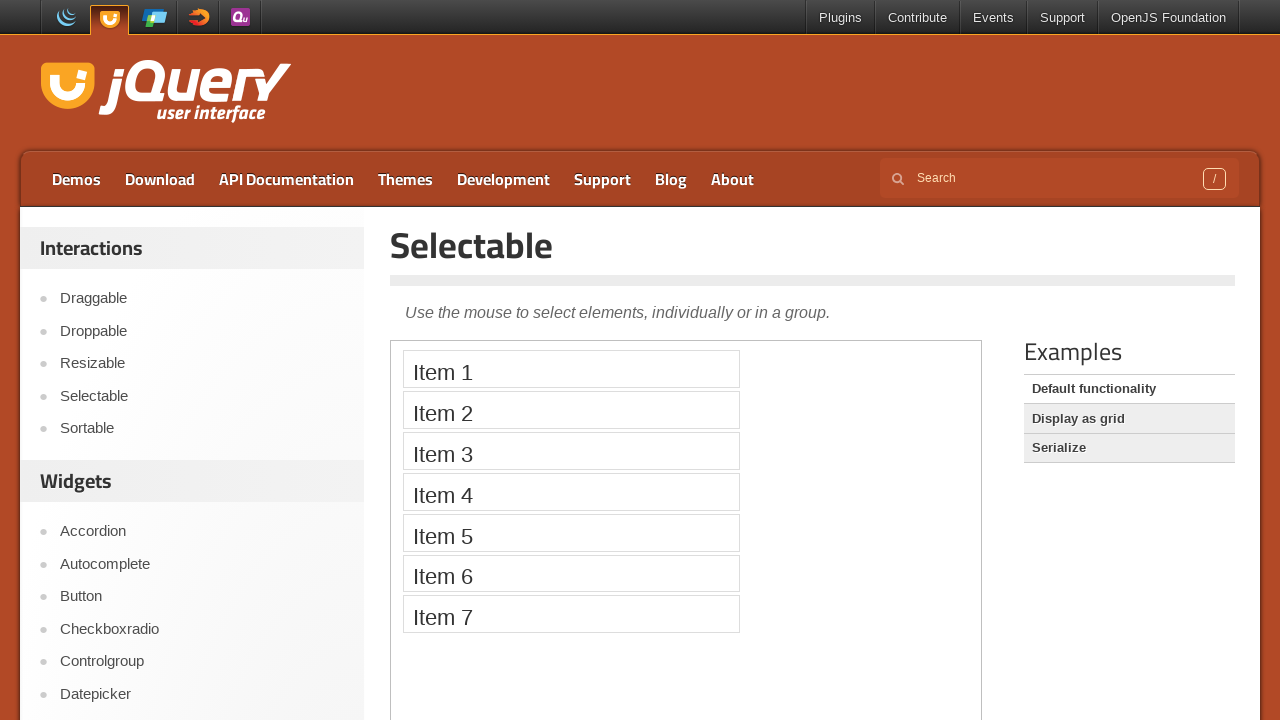

Waited for demo iframe to load
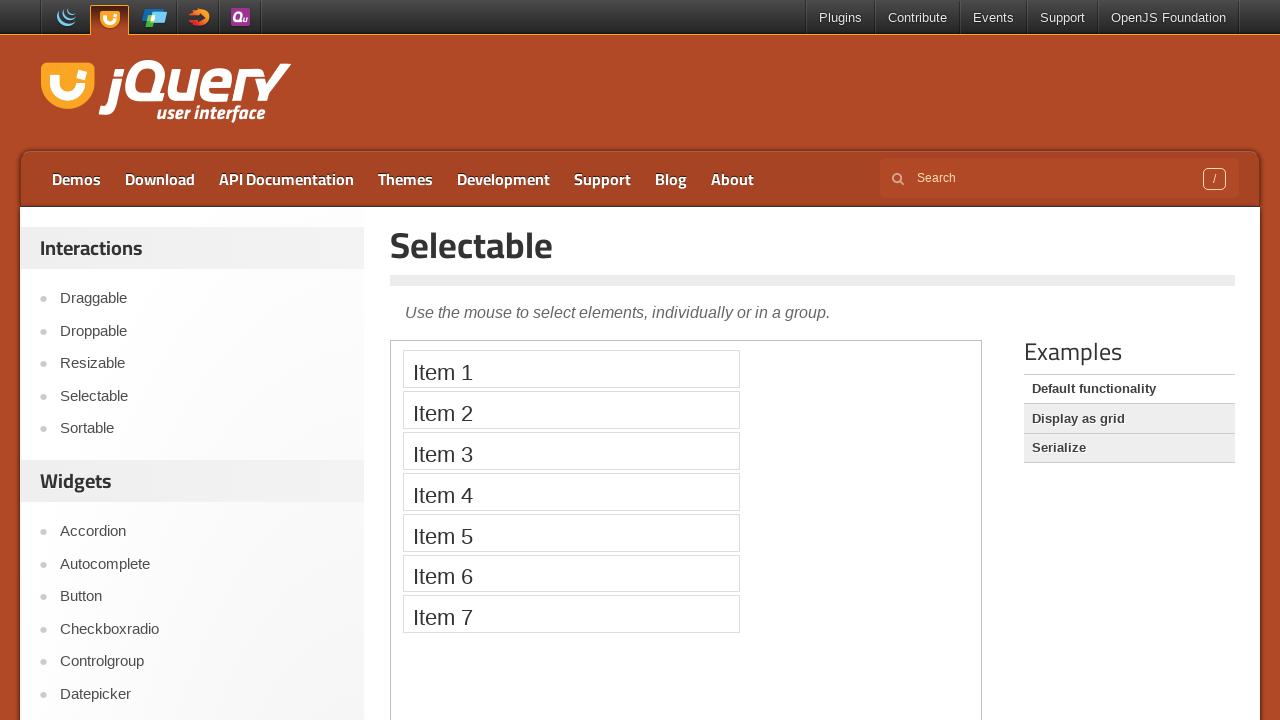

Retrieved iframe content frame
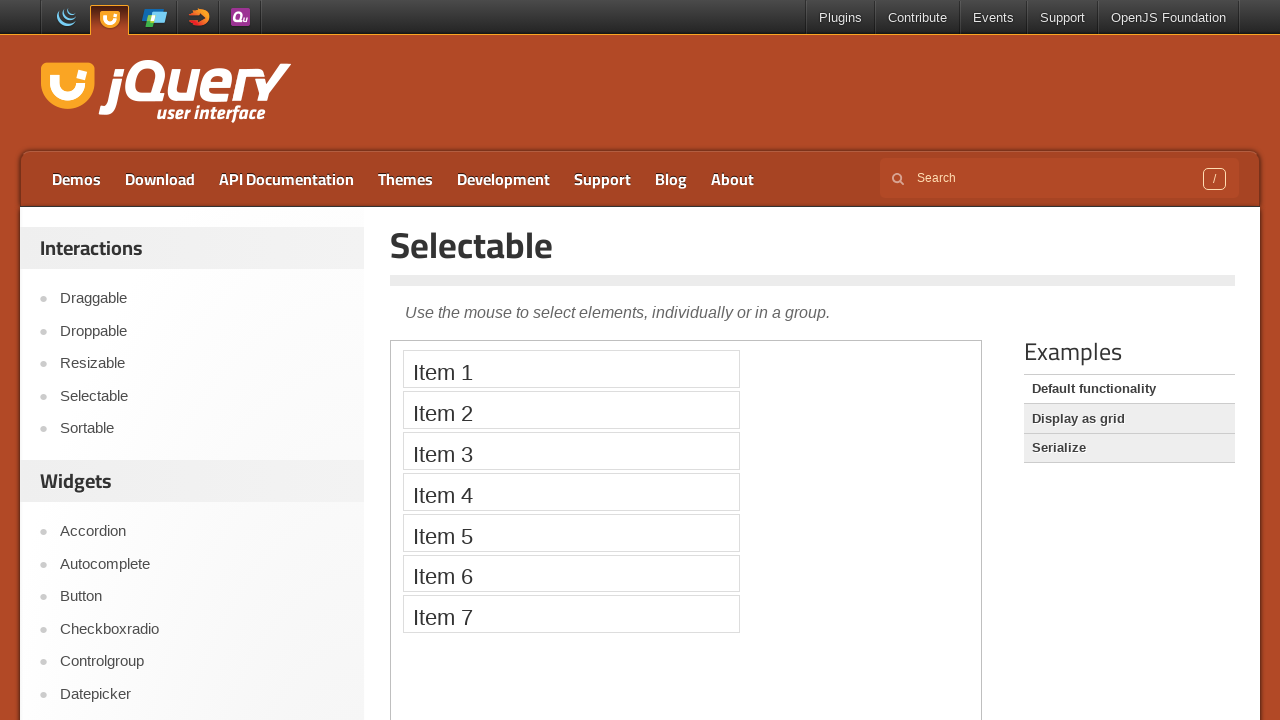

Clicked on Item 5 within the iframe at (571, 532) on li:text('Item 5')
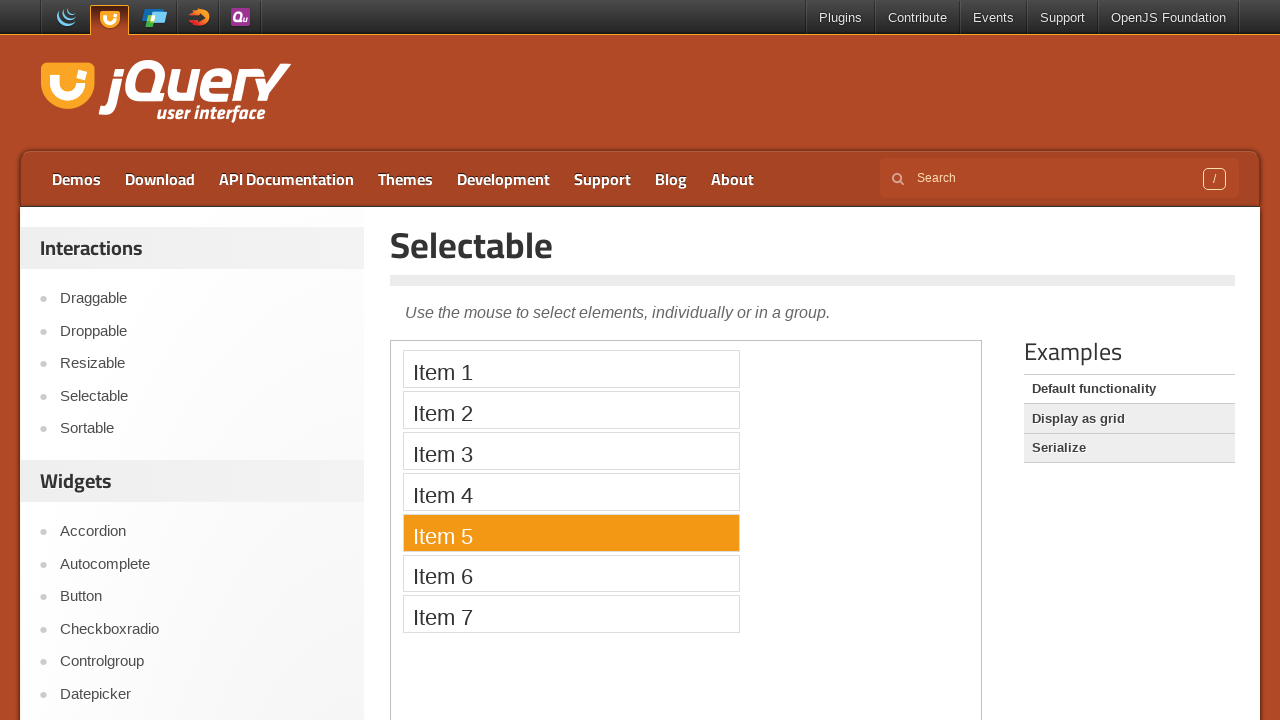

Clicked on the first menu item in the parent frame at (76, 179) on (//li[@class='menu-item'])[1]
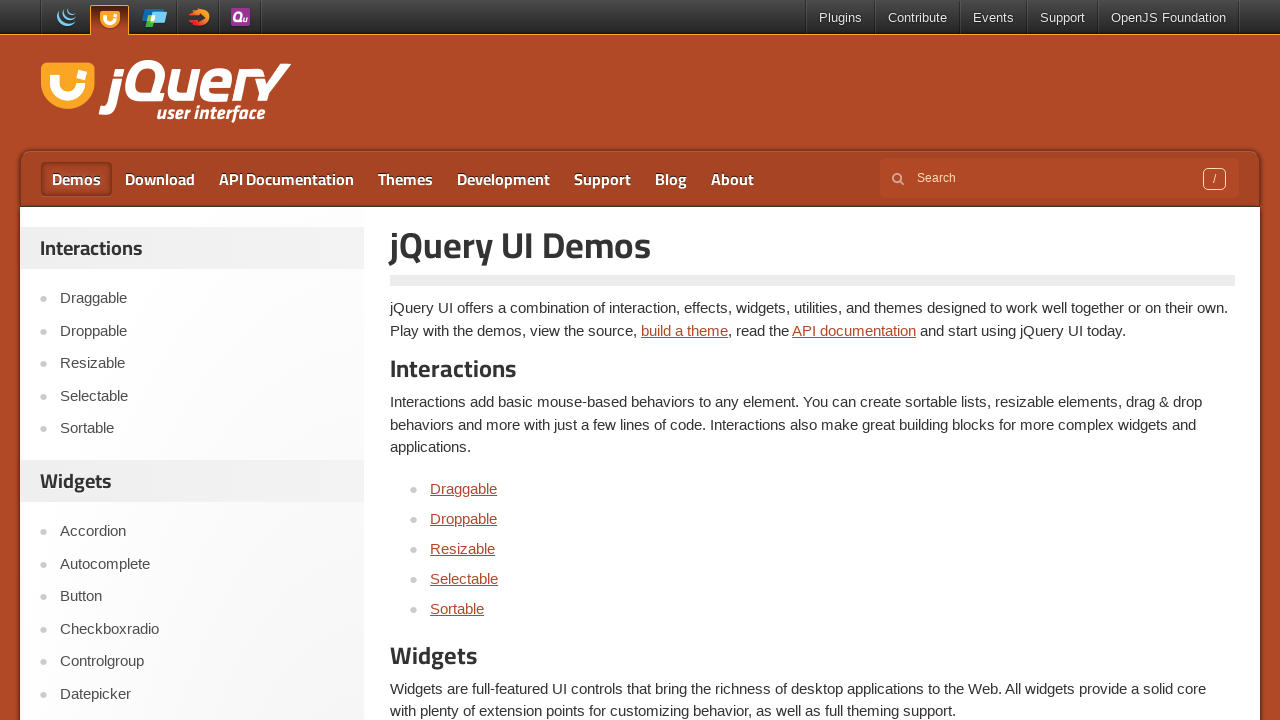

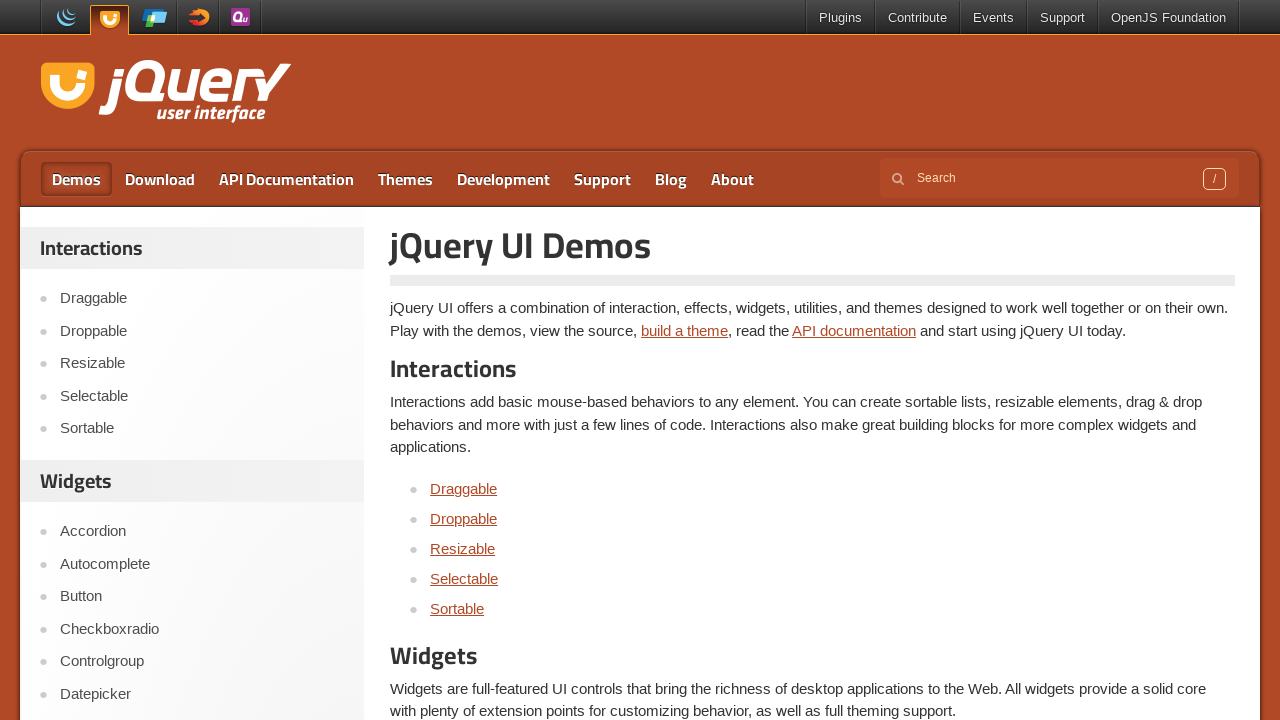